Tests the forgot password link functionality on the Zerodha Kite login page

Starting URL: https://kite.zerodha.com/

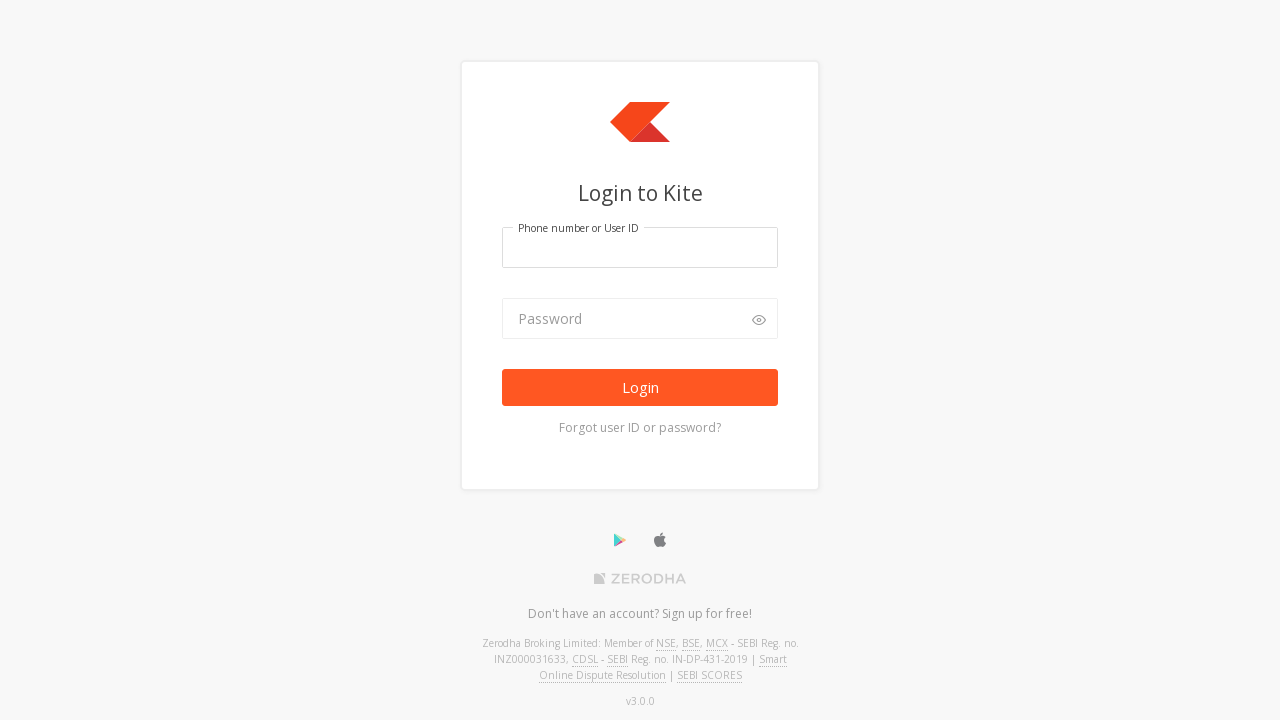

Navigated to Zerodha Kite login page
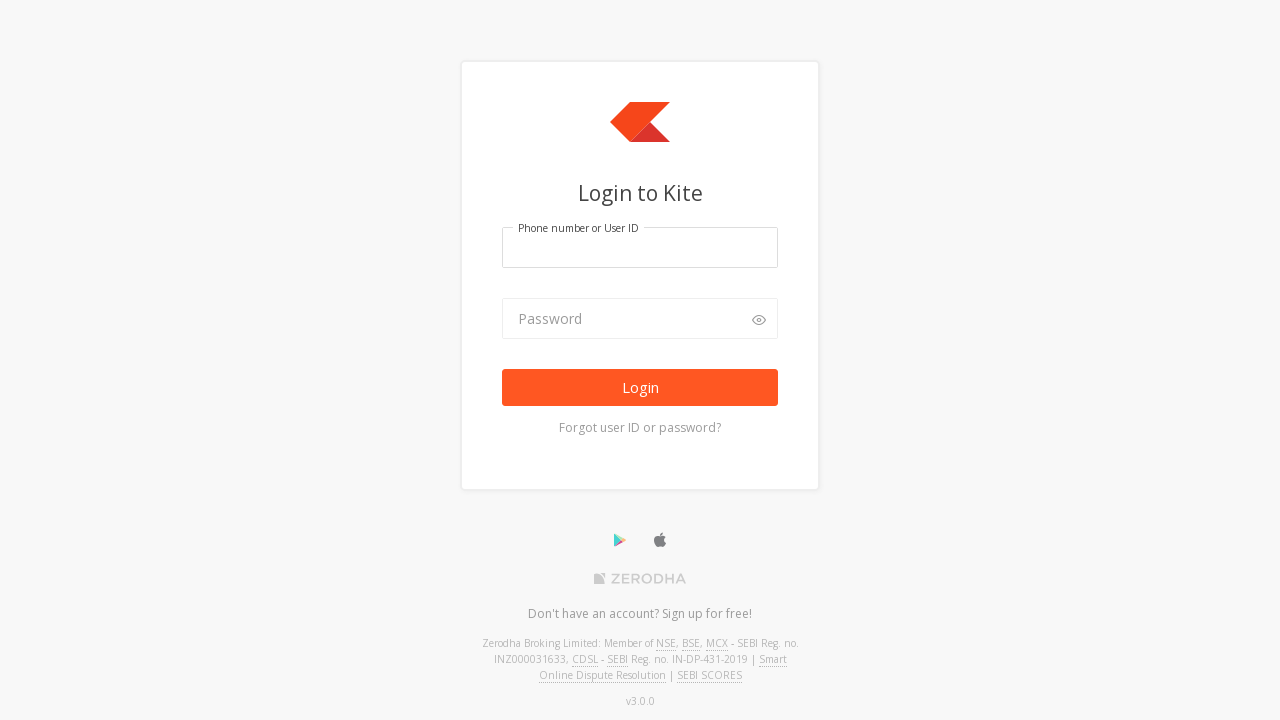

Clicked on 'Forgot user ID or password?' link at (640, 428) on text=Forgot user ID or password?
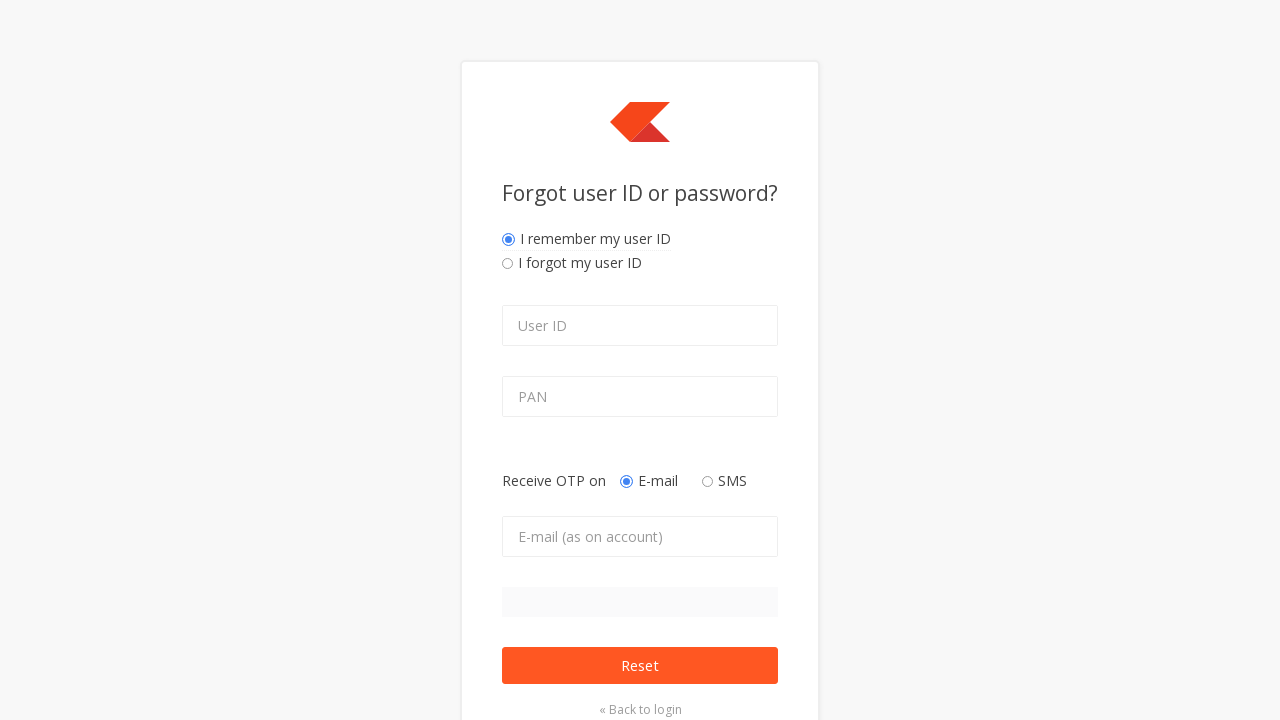

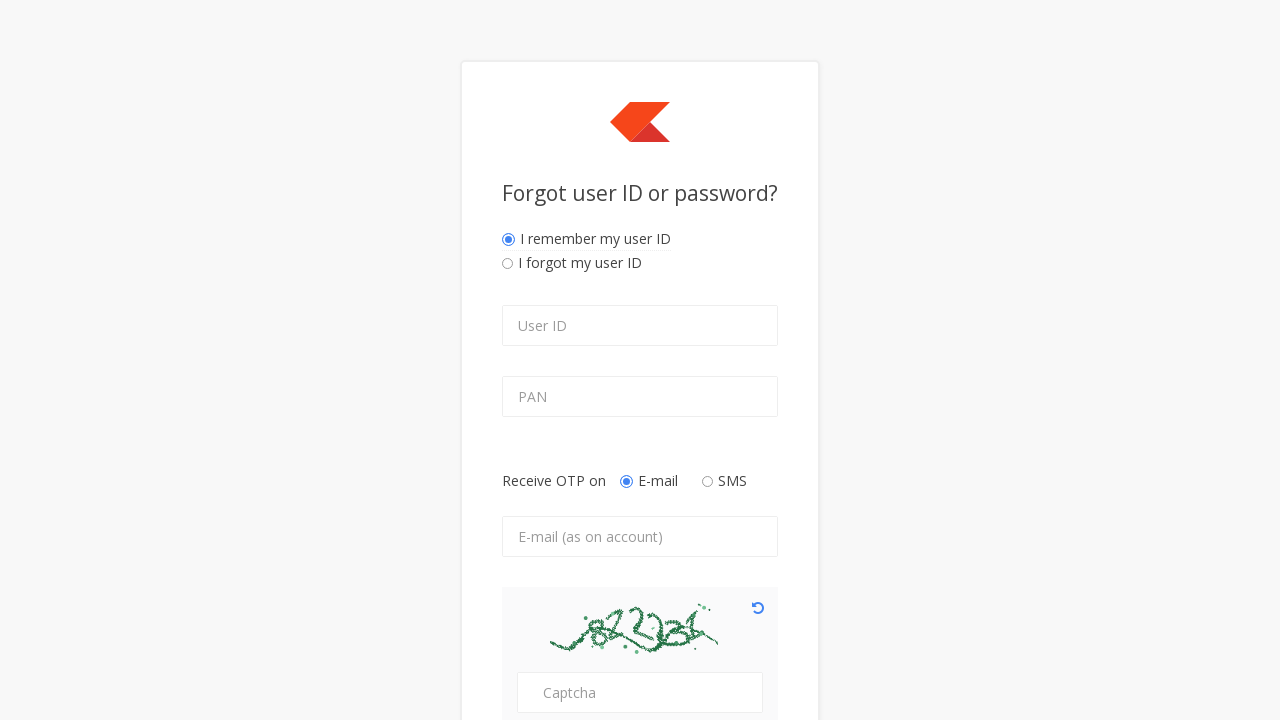